Tests form validation by leaving email empty while filling first and last name fields using shadow DOM manipulation

Starting URL: https://api.nasa.gov/

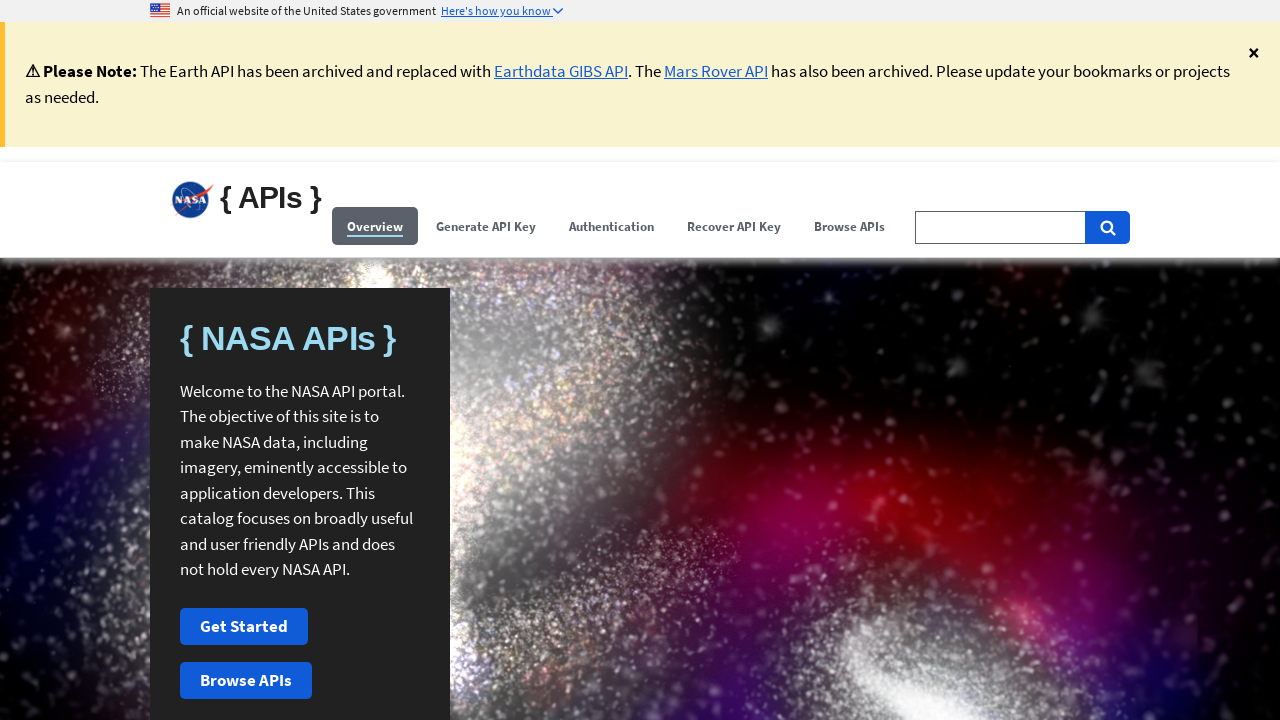

Filled first name field with 'Sarah' in shadow DOM
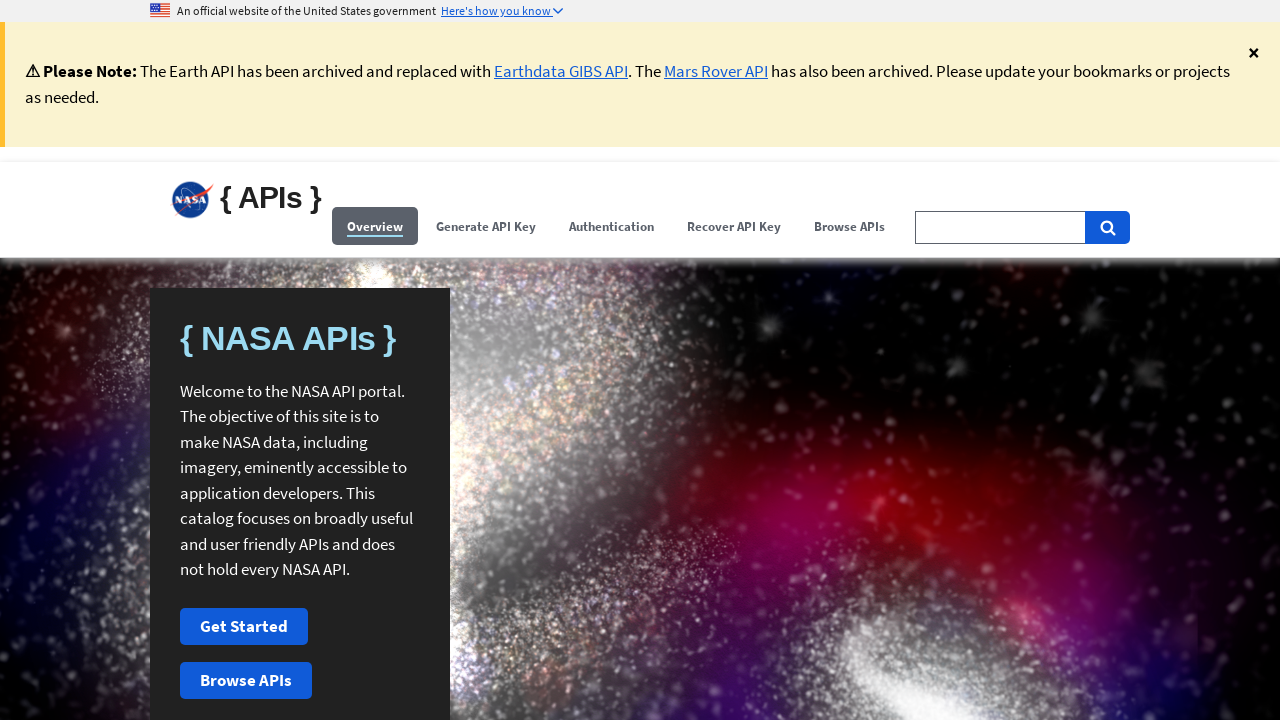

Filled last name field with 'Williams' in shadow DOM
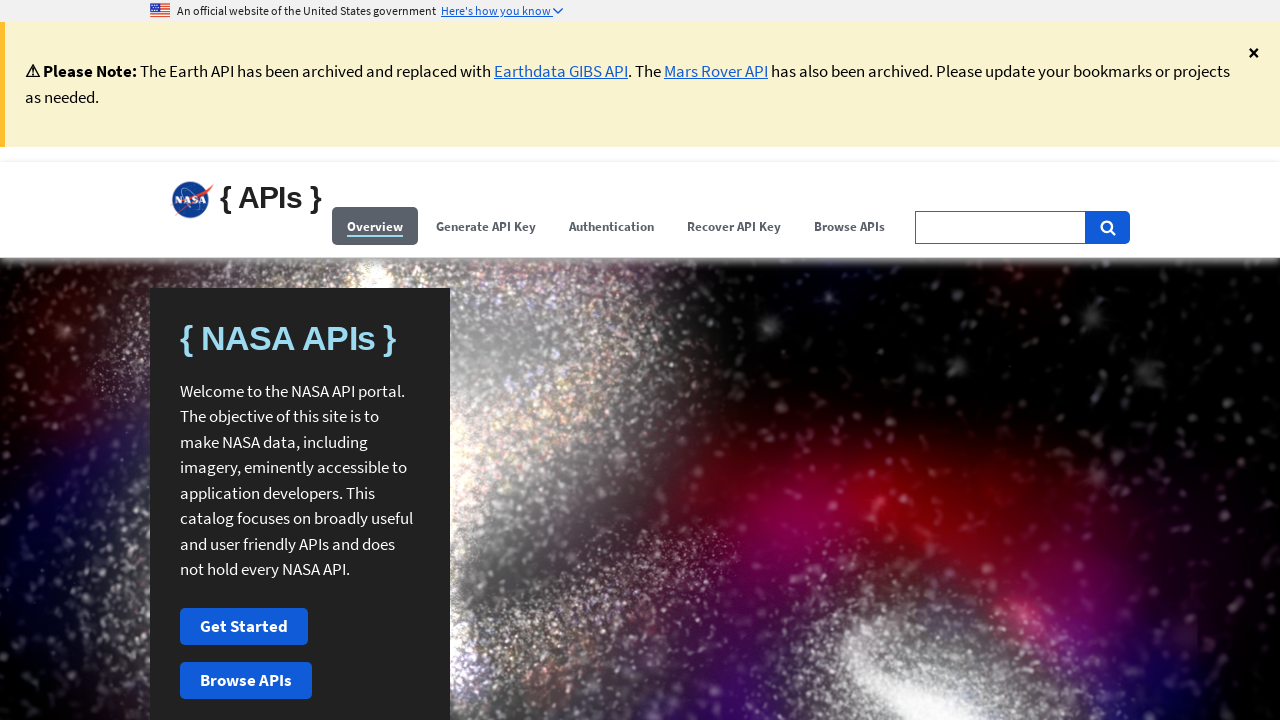

Cleared email field to test validation with empty email
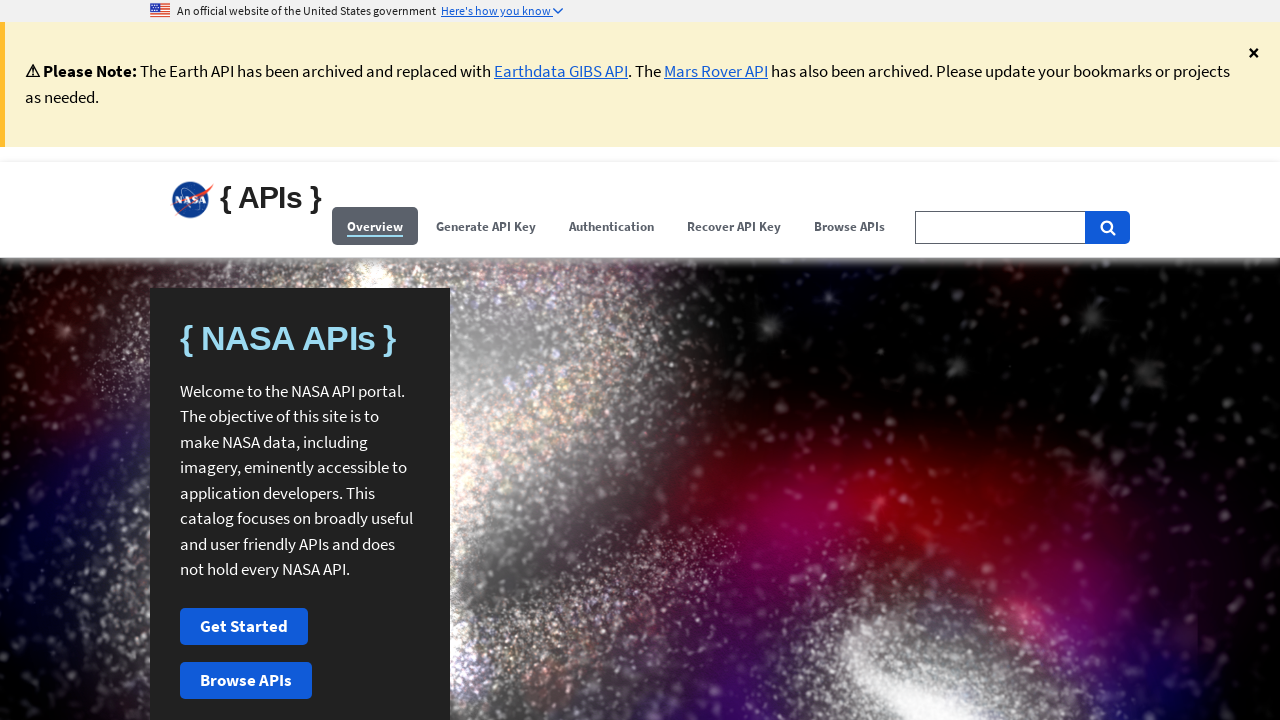

Clicked signup button to trigger form validation
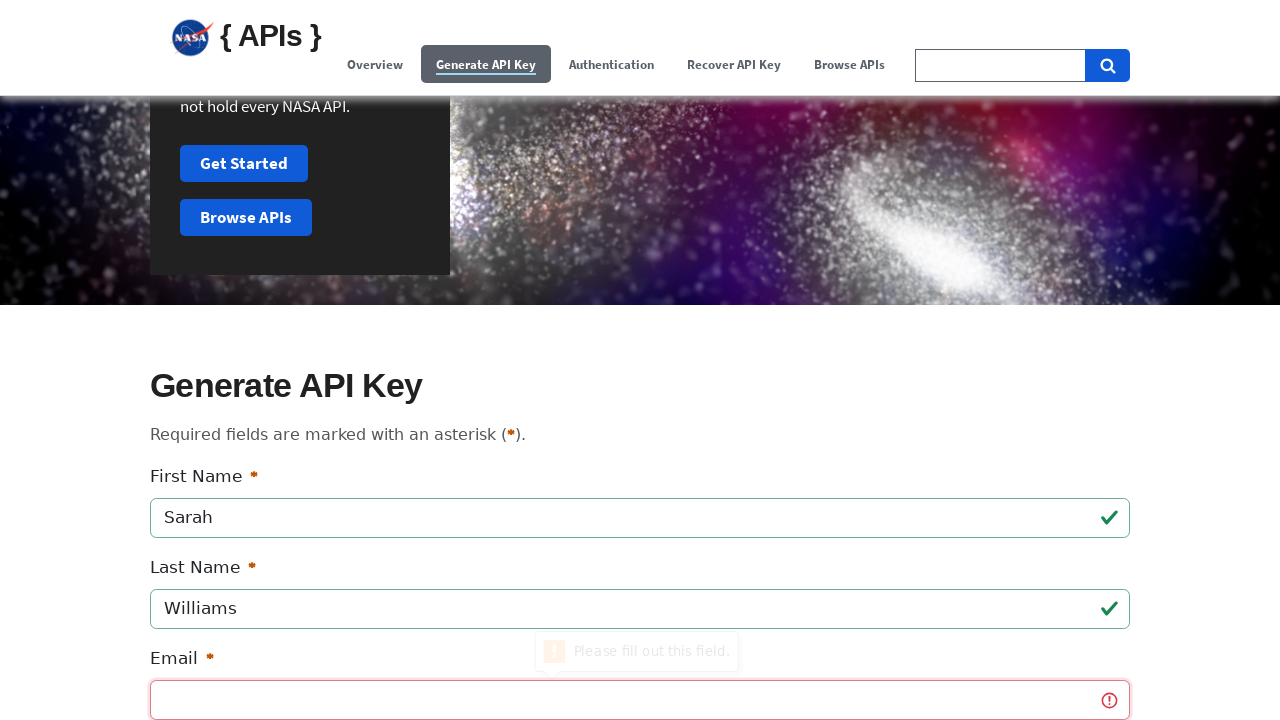

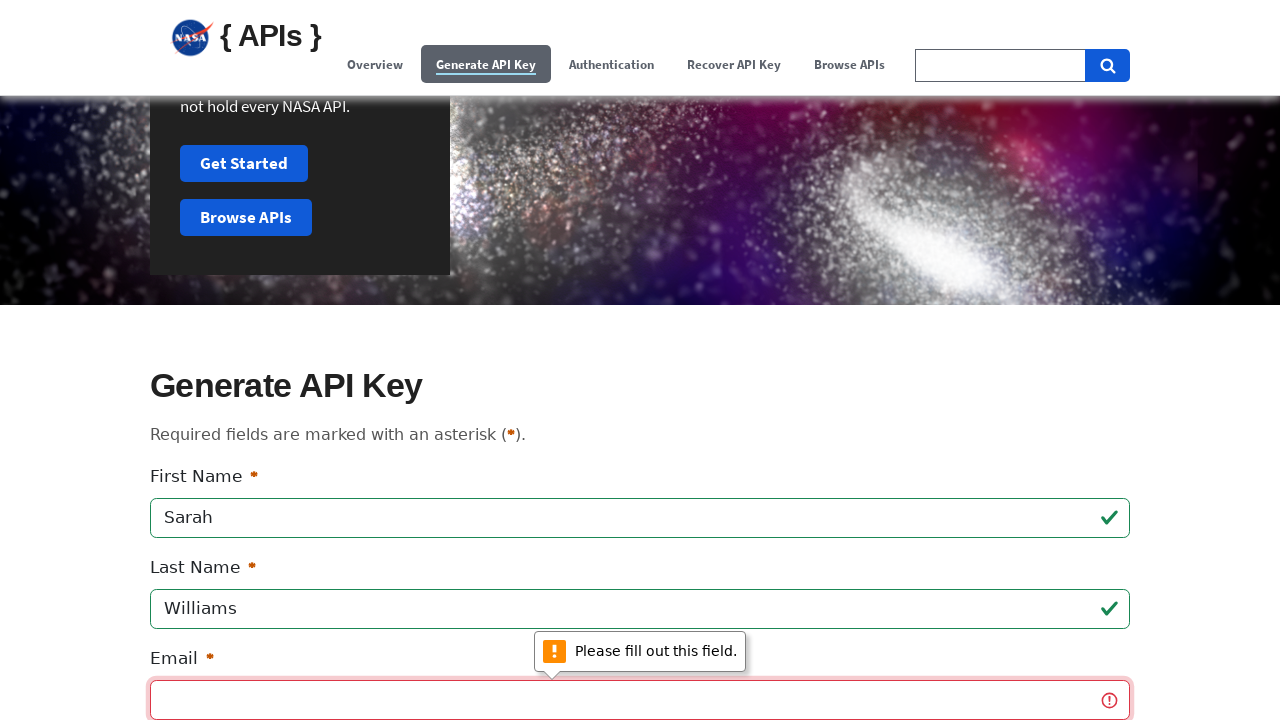